Tests JavaScript prompt alert by clicking tab, triggering prompt, typing text, and accepting

Starting URL: https://demo.automationtesting.in/Alerts.html

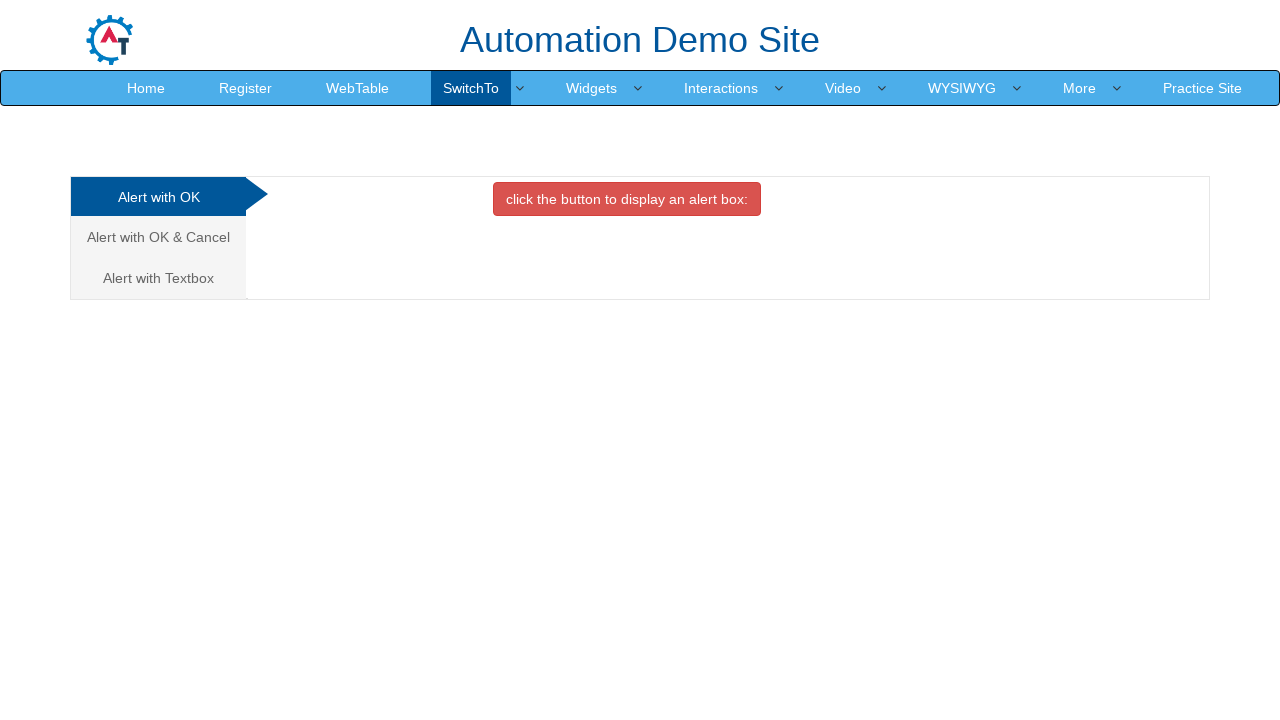

Clicked on 'Alert with Textbox' tab at (158, 278) on xpath=//a[contains(text(), 'Alert with Textbox')]
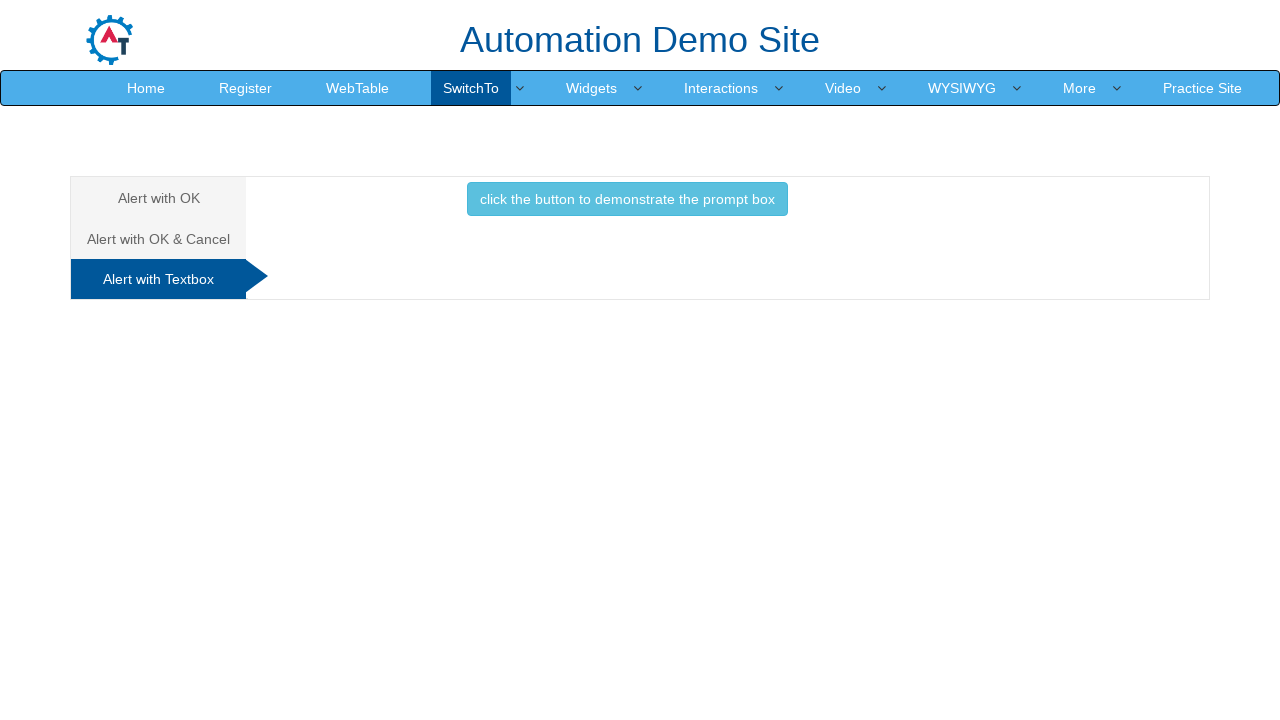

Set up dialog handler to accept prompt with text 'TestInput123'
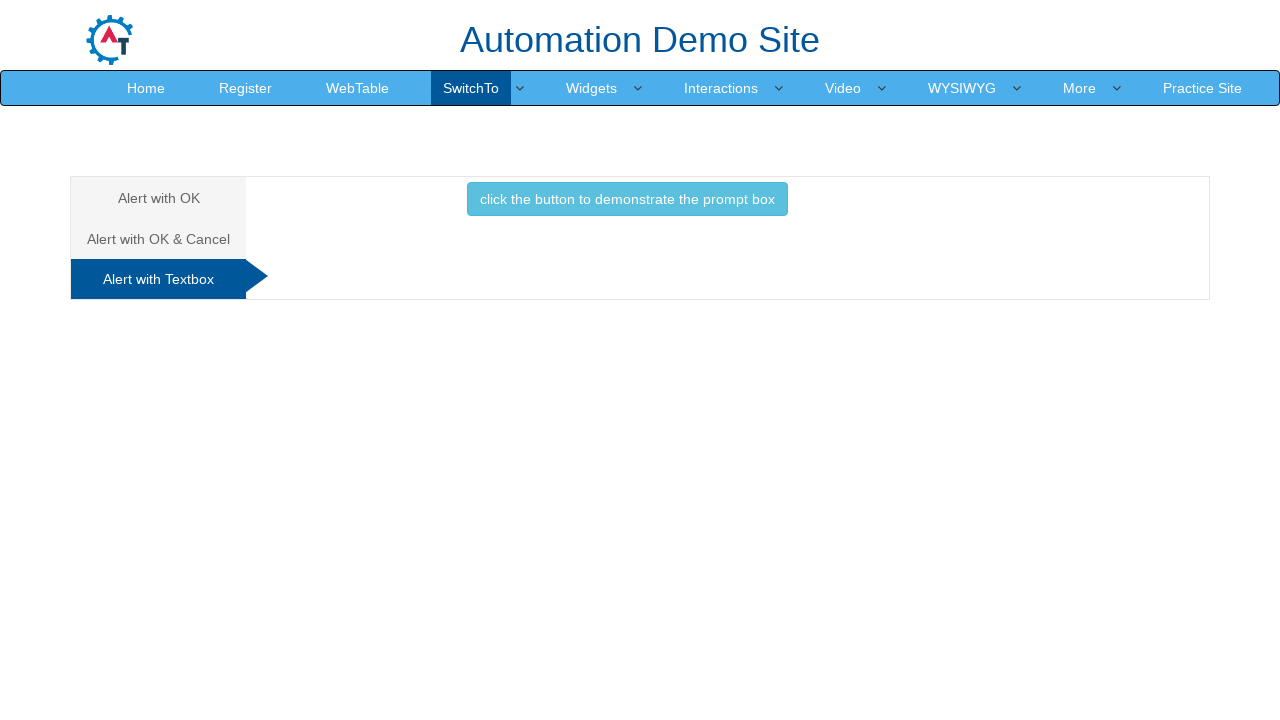

Clicked button to trigger JavaScript prompt at (627, 199) on xpath=//button[@onclick='promptbox()']
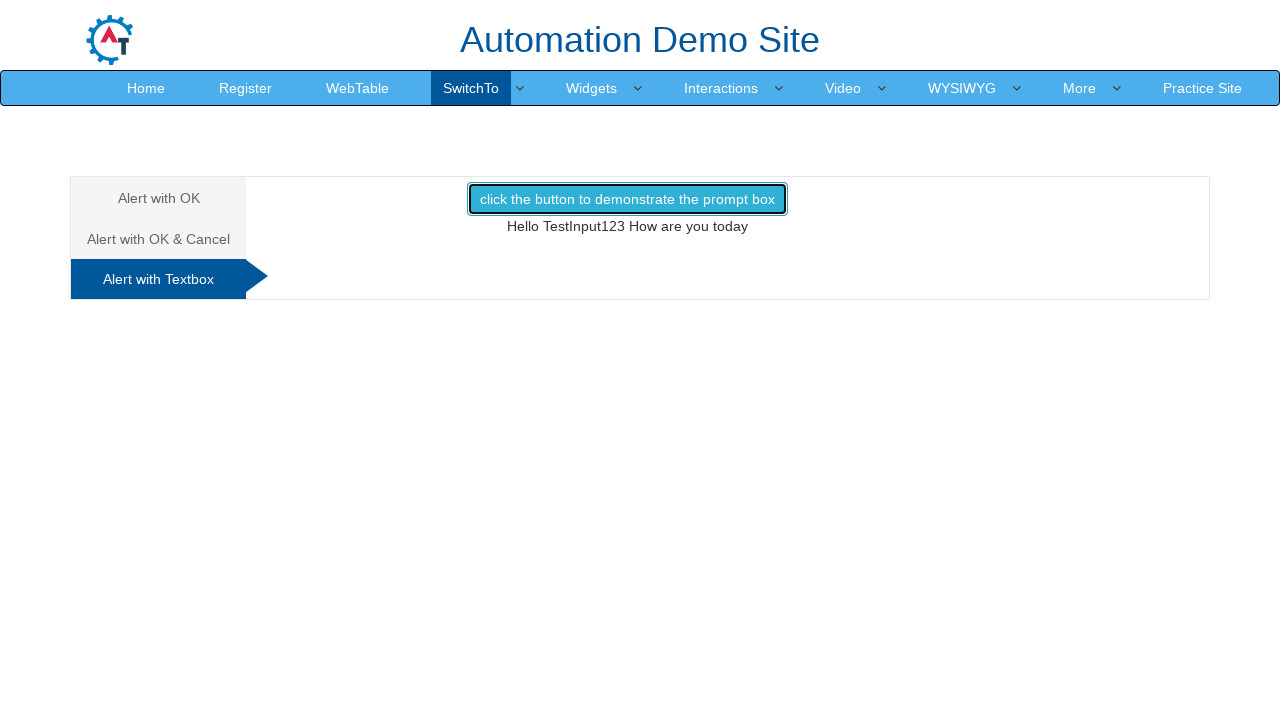

Prompt result element loaded and visible
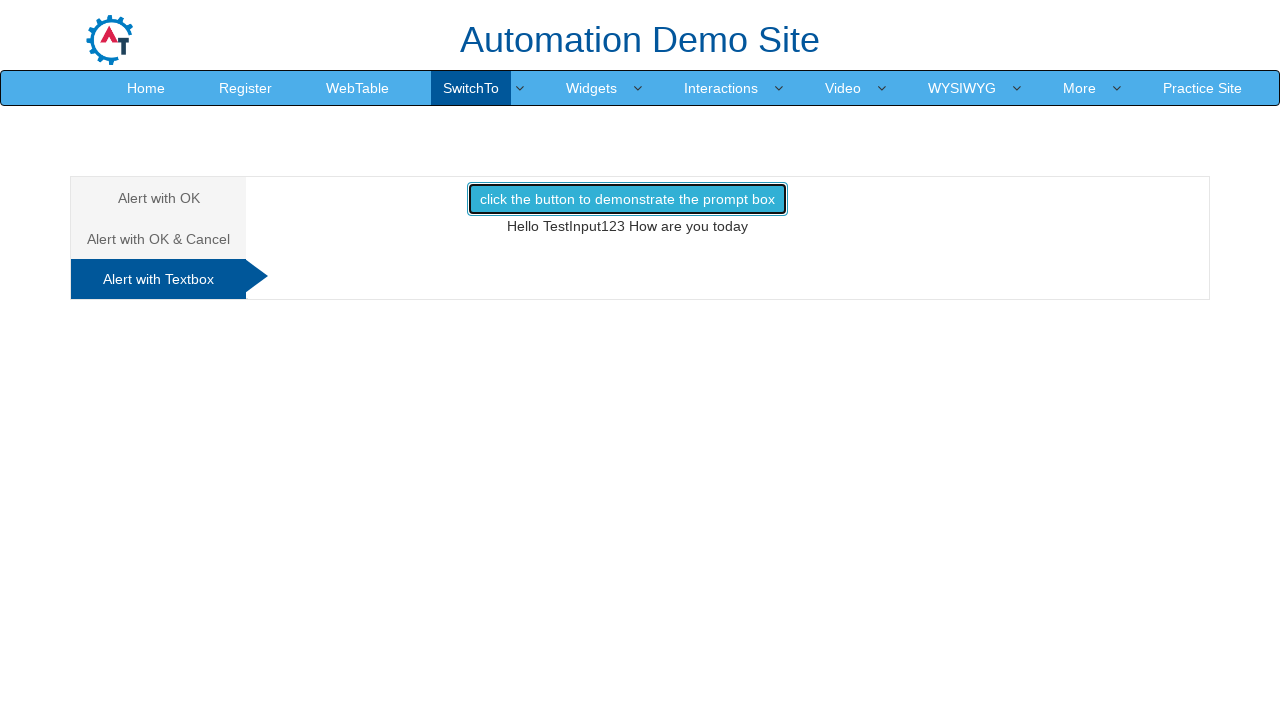

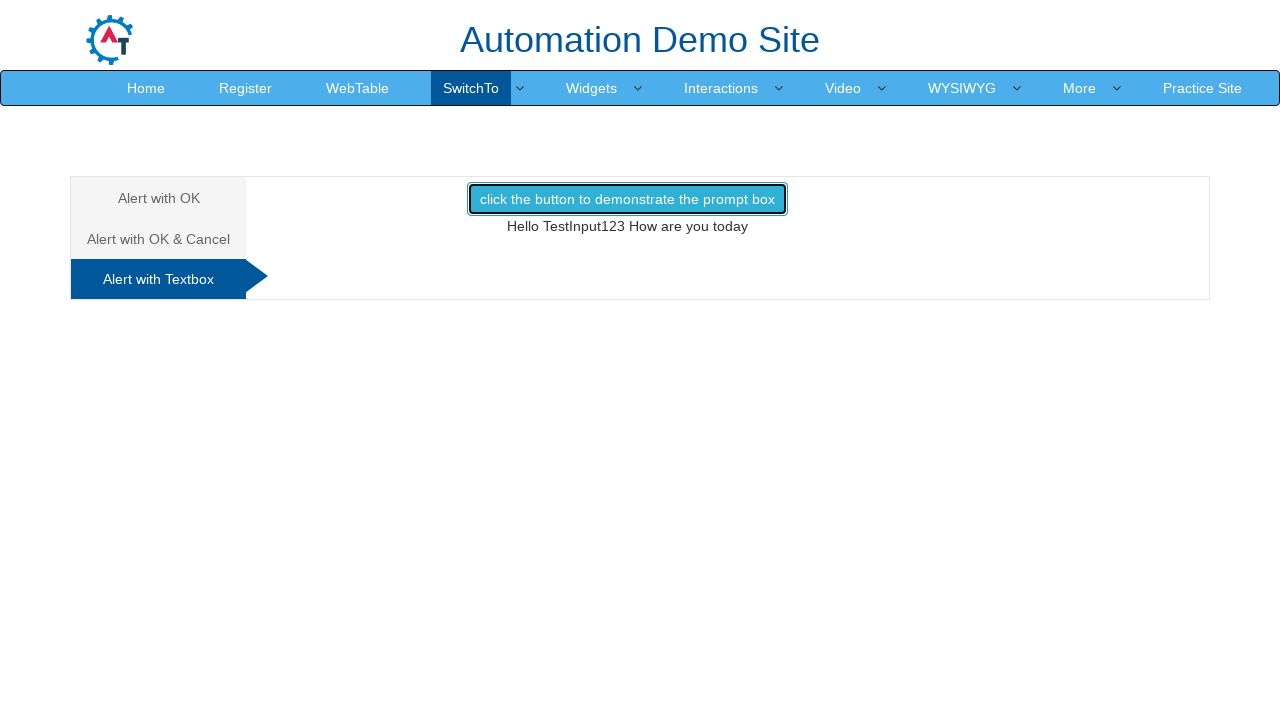